Tests basic browser navigation functionality including navigating to pages, going back/forward in history, refreshing the page, and window management on the Rahul Shetty Academy website.

Starting URL: https://rahulshettyacademy.com

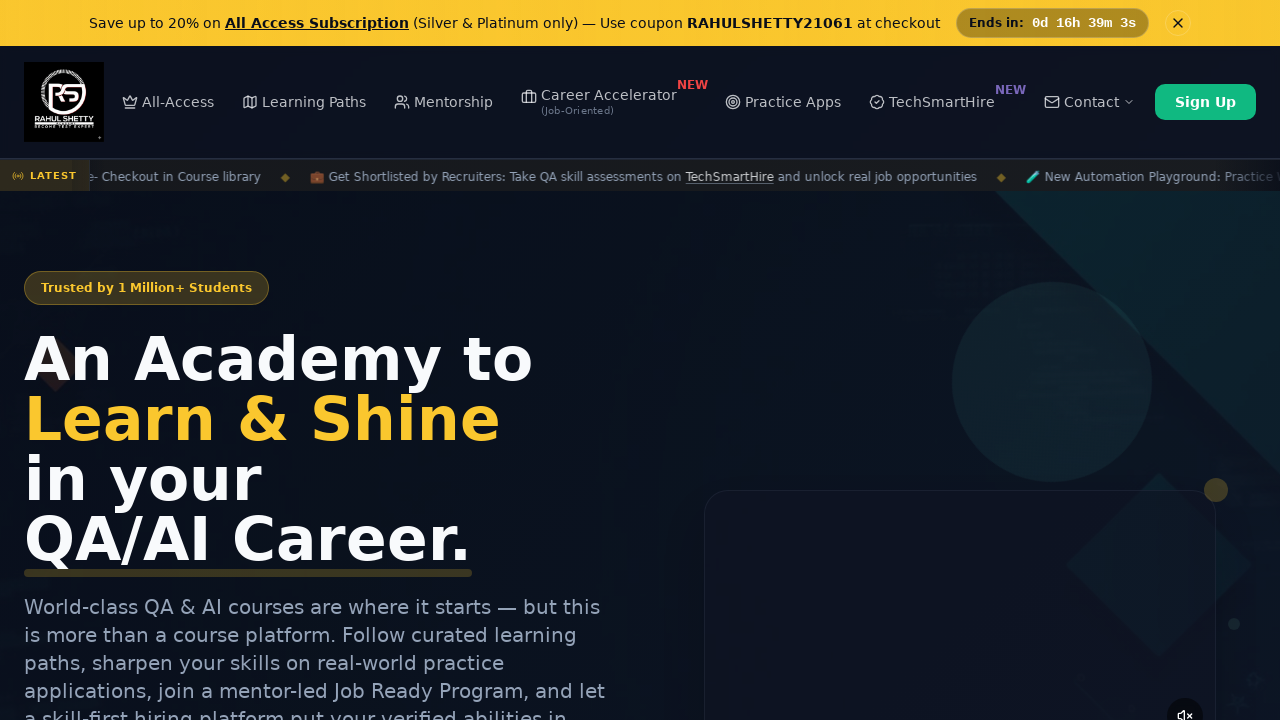

Set viewport to 1920x1080 (maximized window)
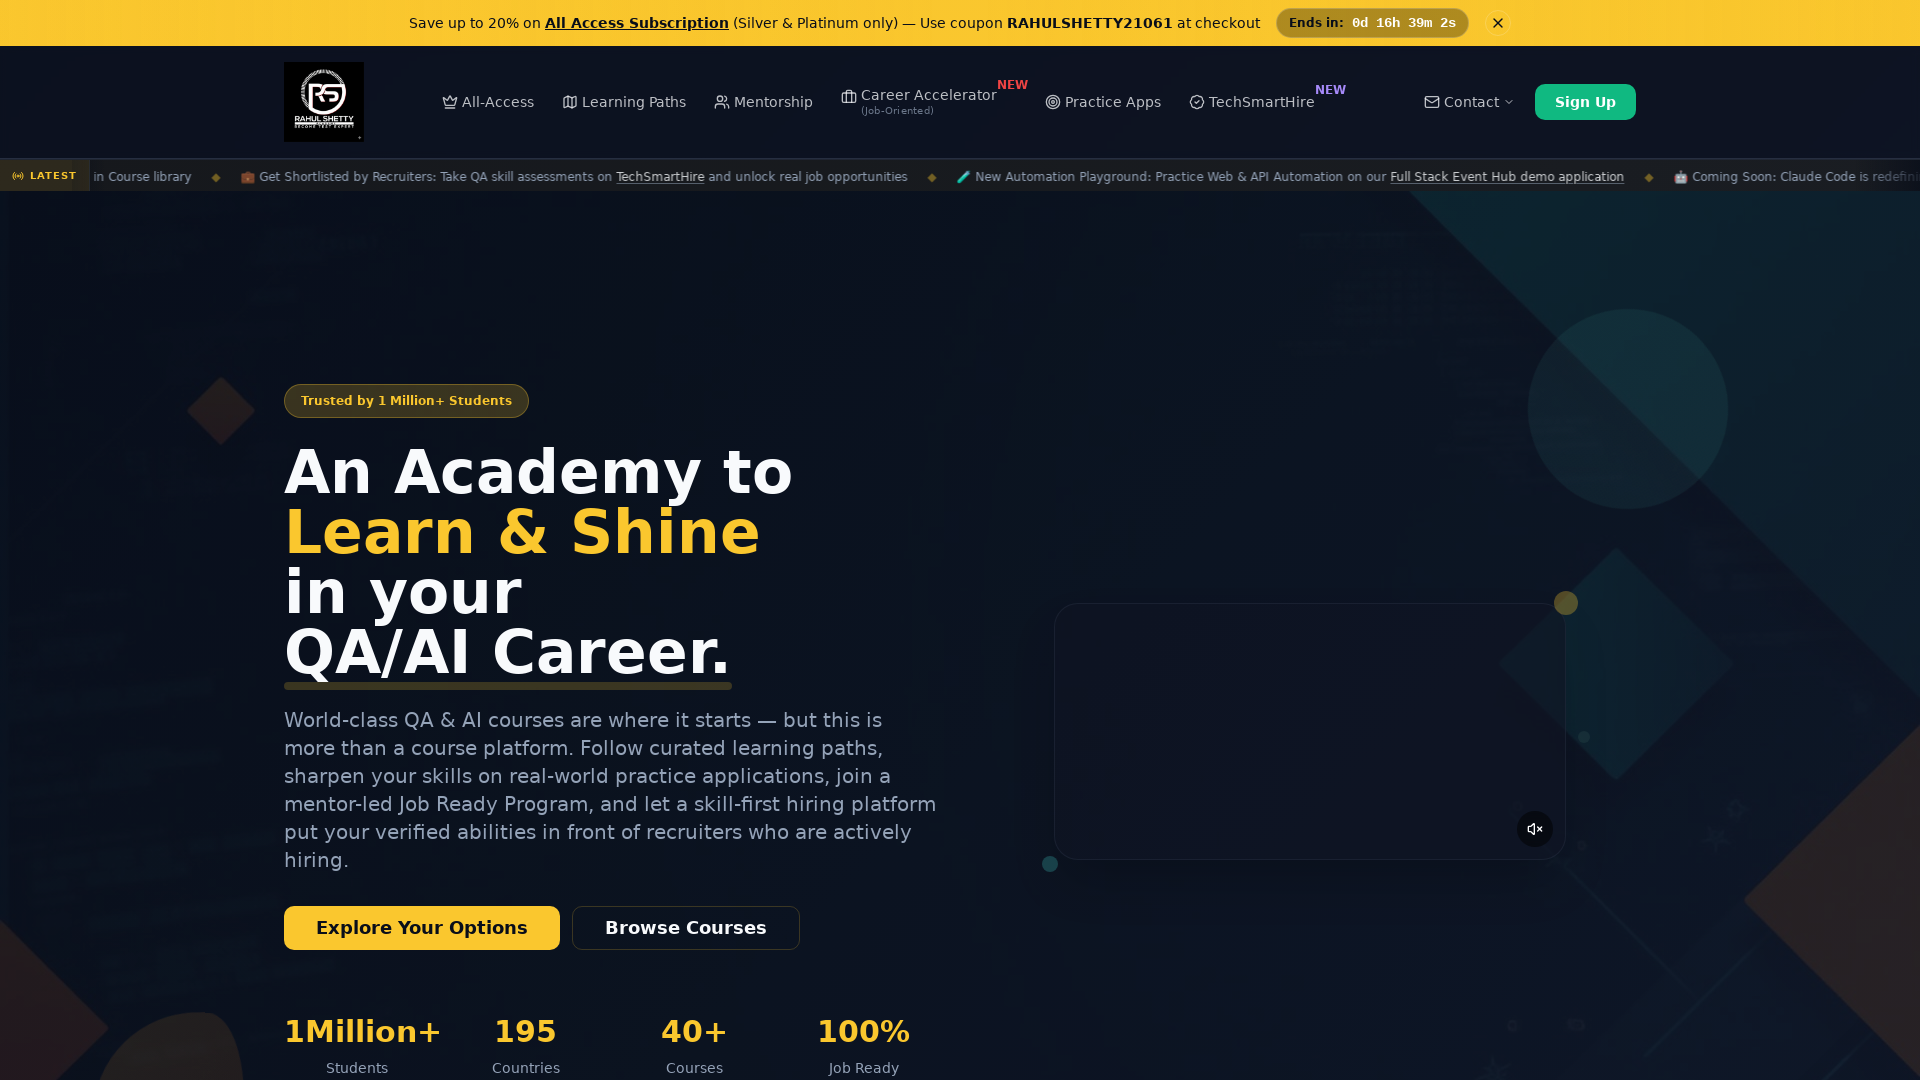

Navigated to Rahul Shetty Academy Selenium Practice page
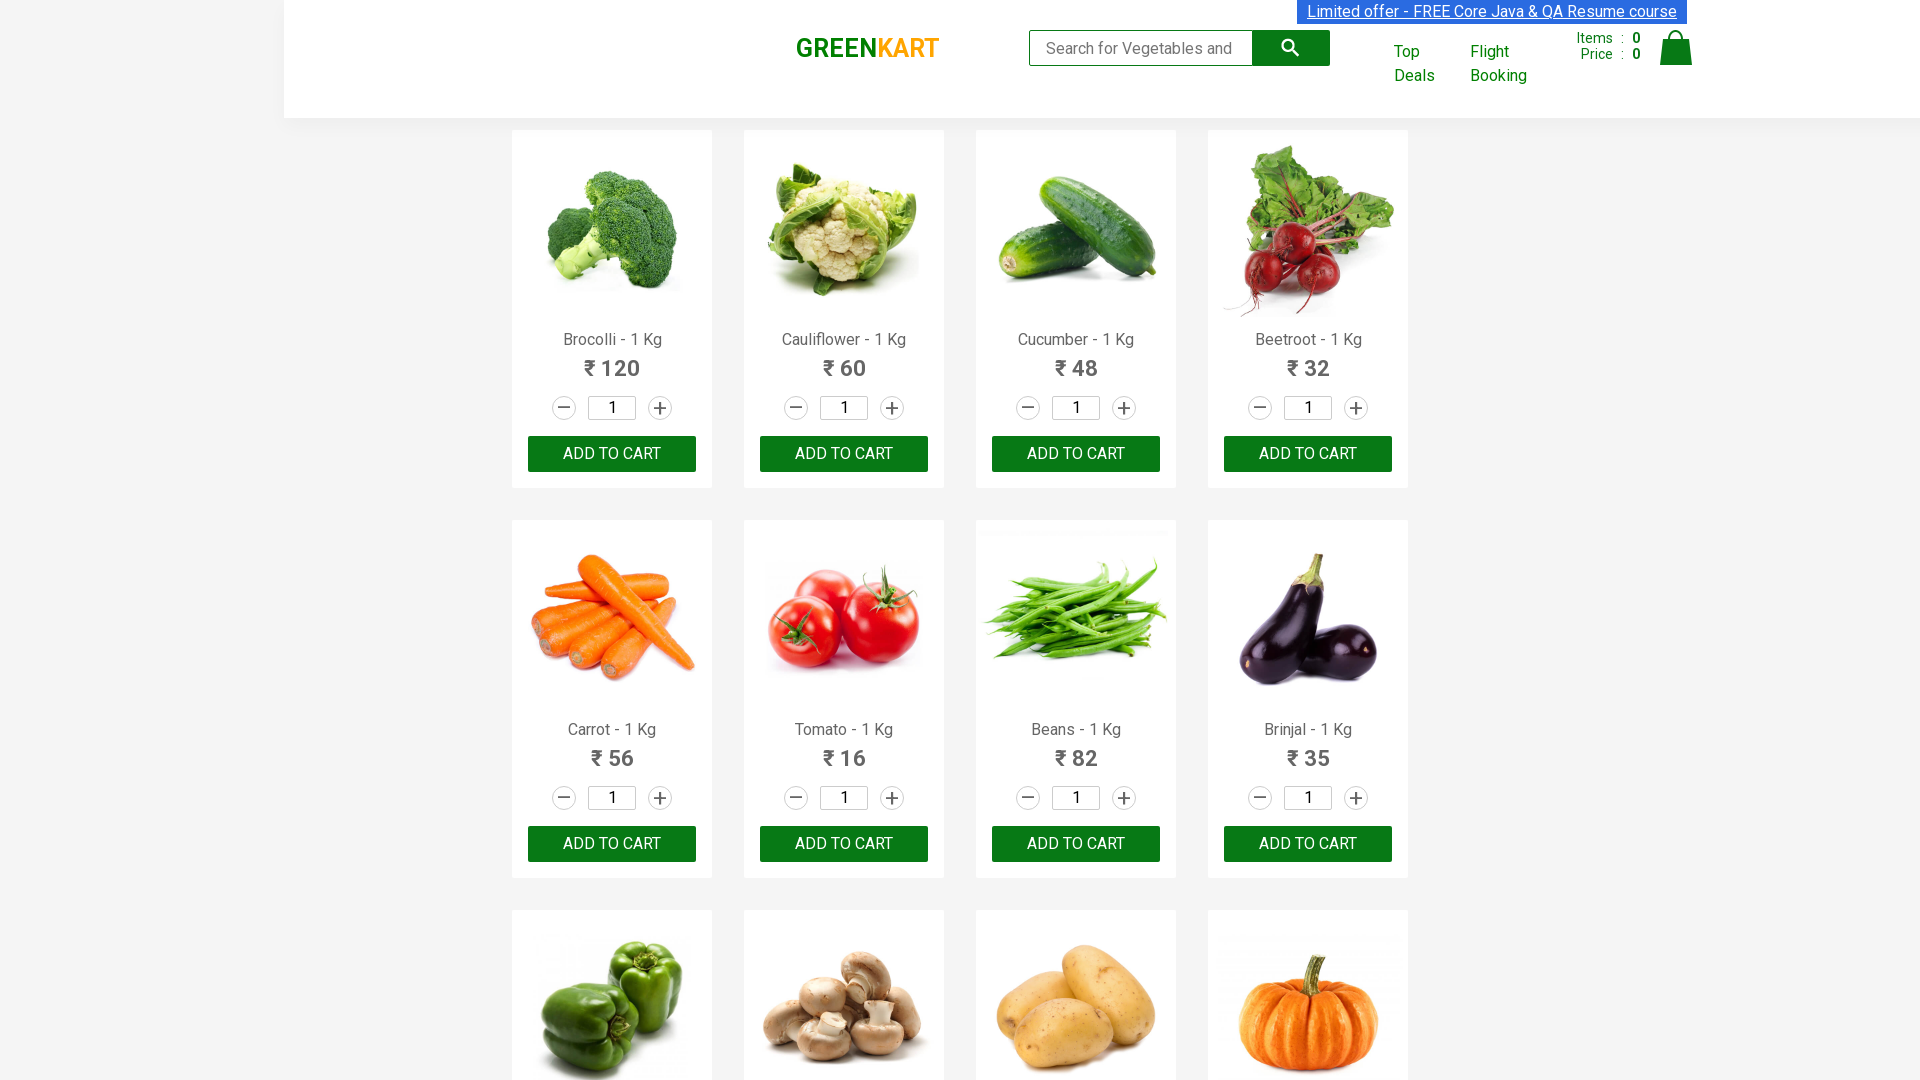

Resized viewport to 800x600 (minimized window)
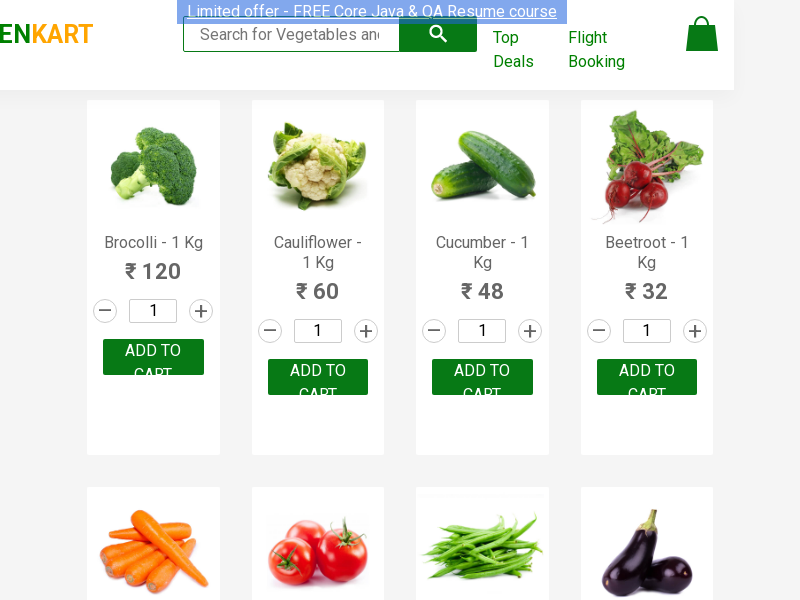

Navigated back in browser history
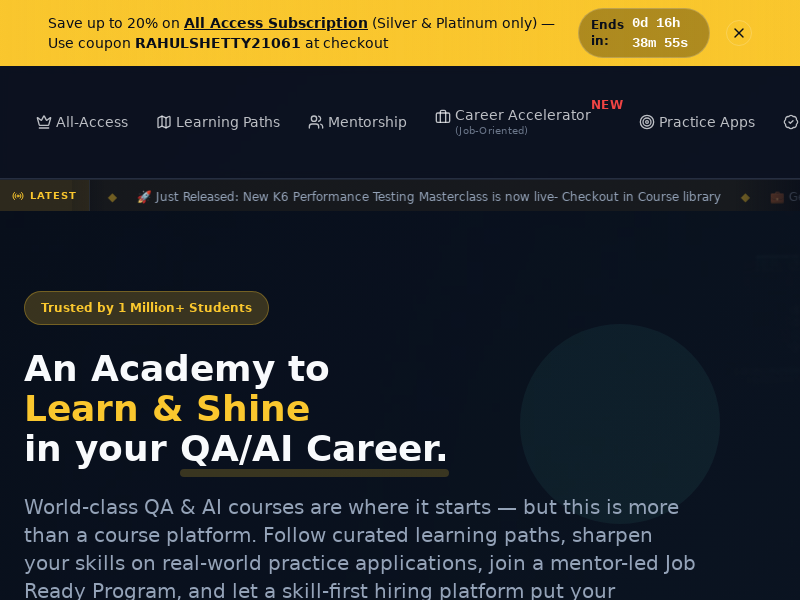

Refreshed the current page
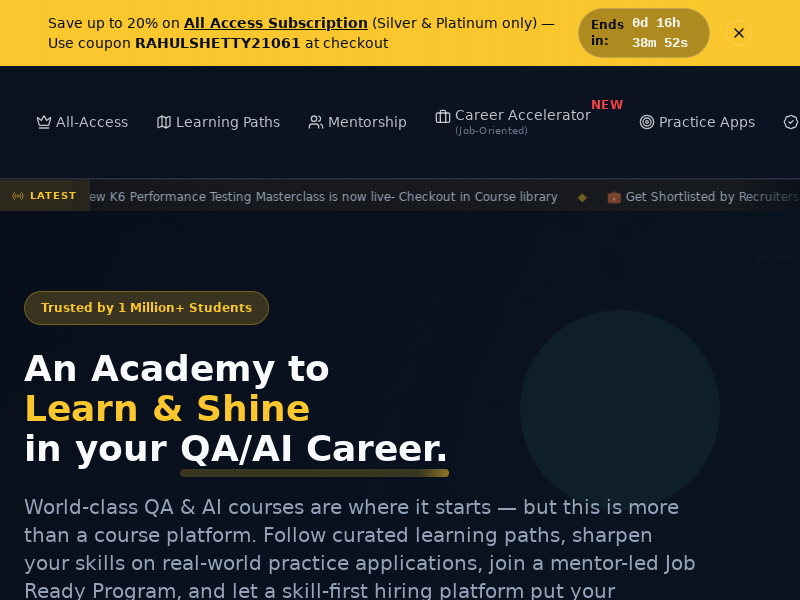

Navigated forward in browser history
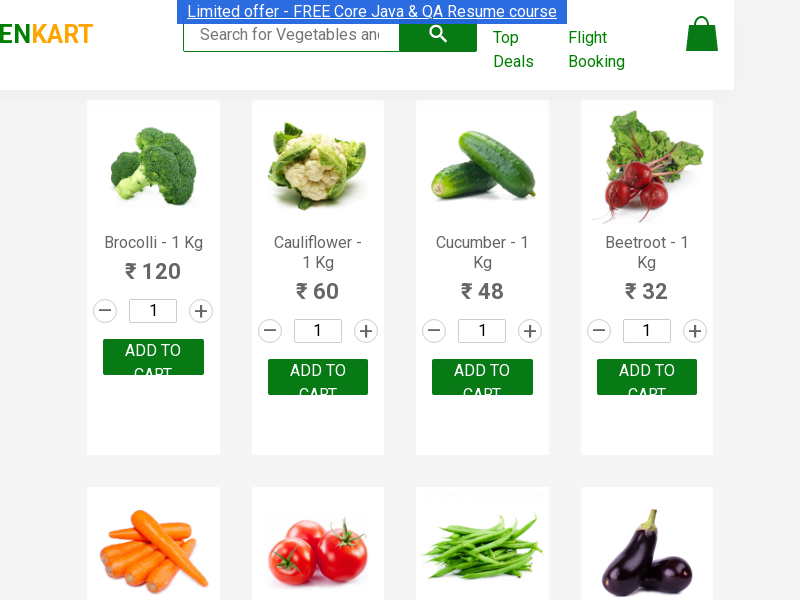

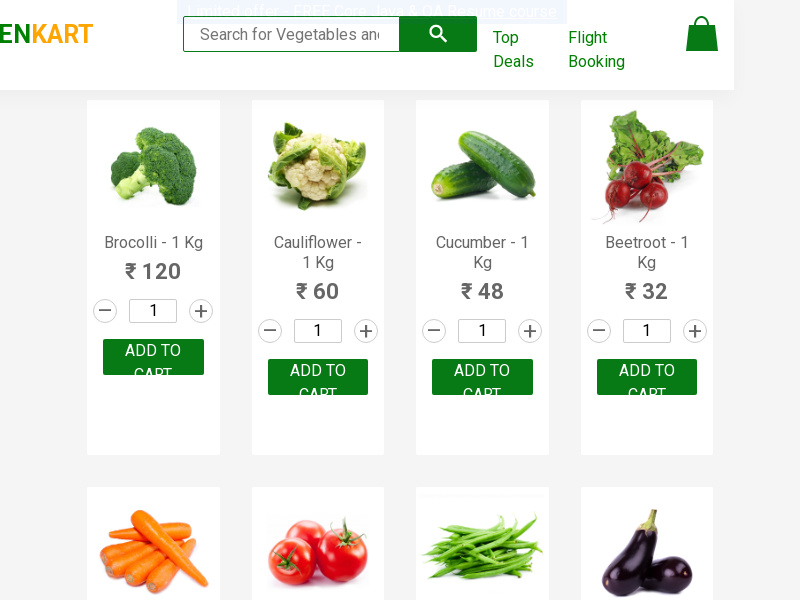